Tests clicking on all selectable list items in a collection

Starting URL: https://demoqa.com/selectable

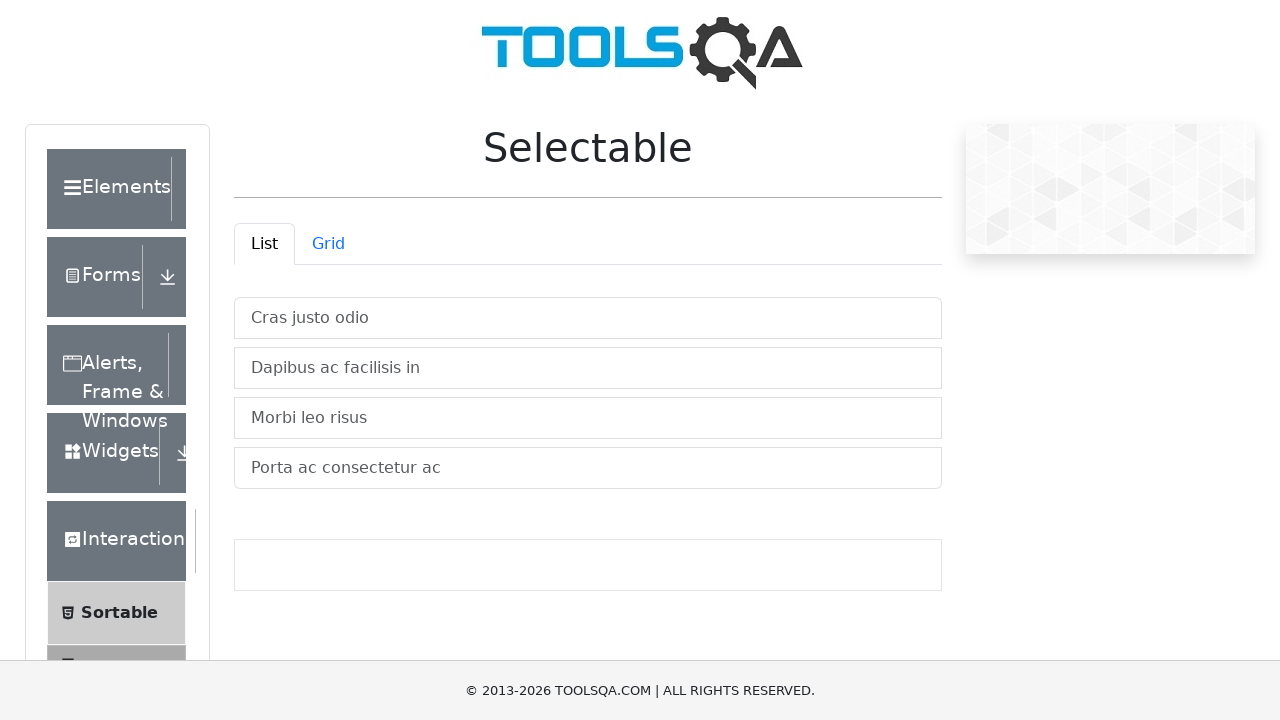

Waited for selectable list items to be visible
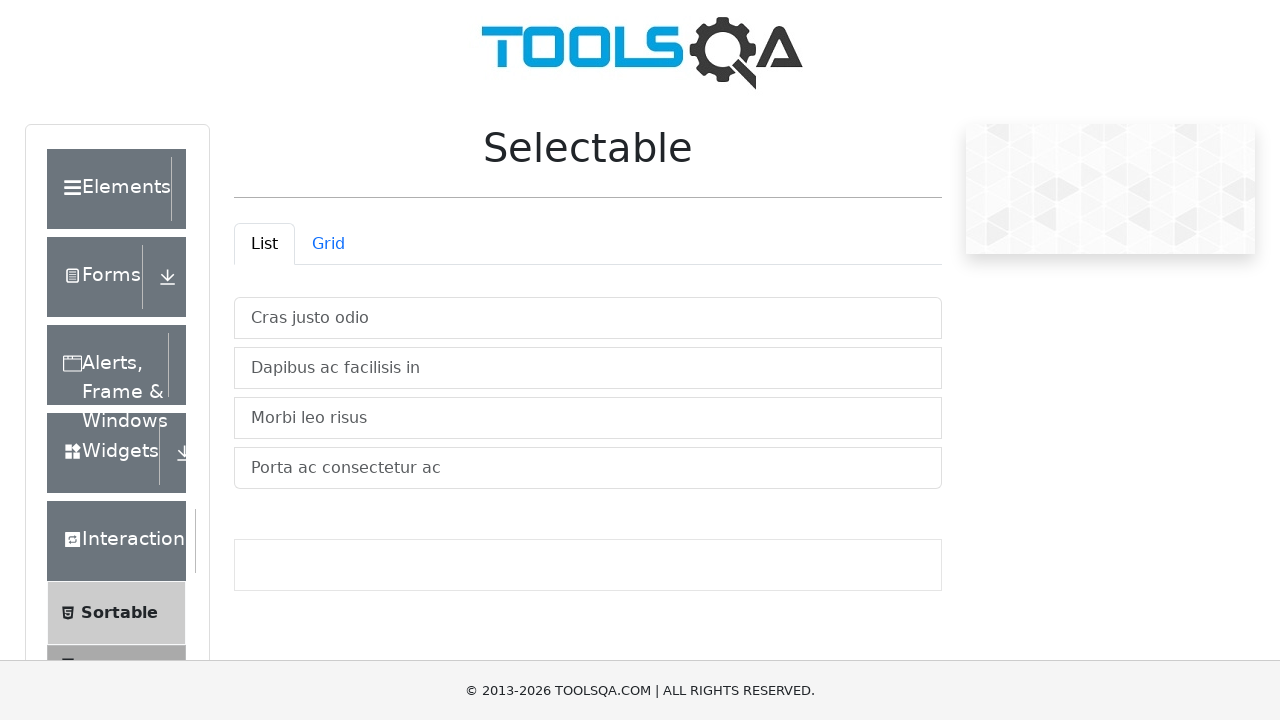

Located all selectable list items in the container
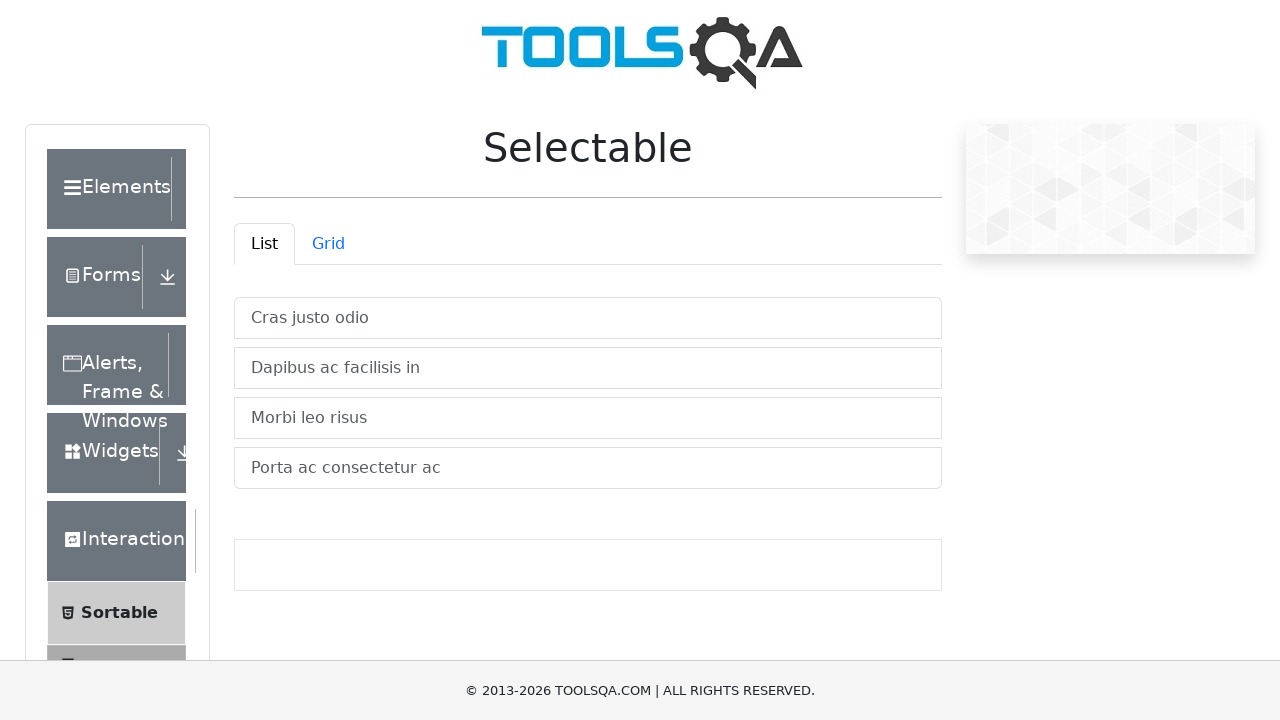

Found 4 selectable list items to click
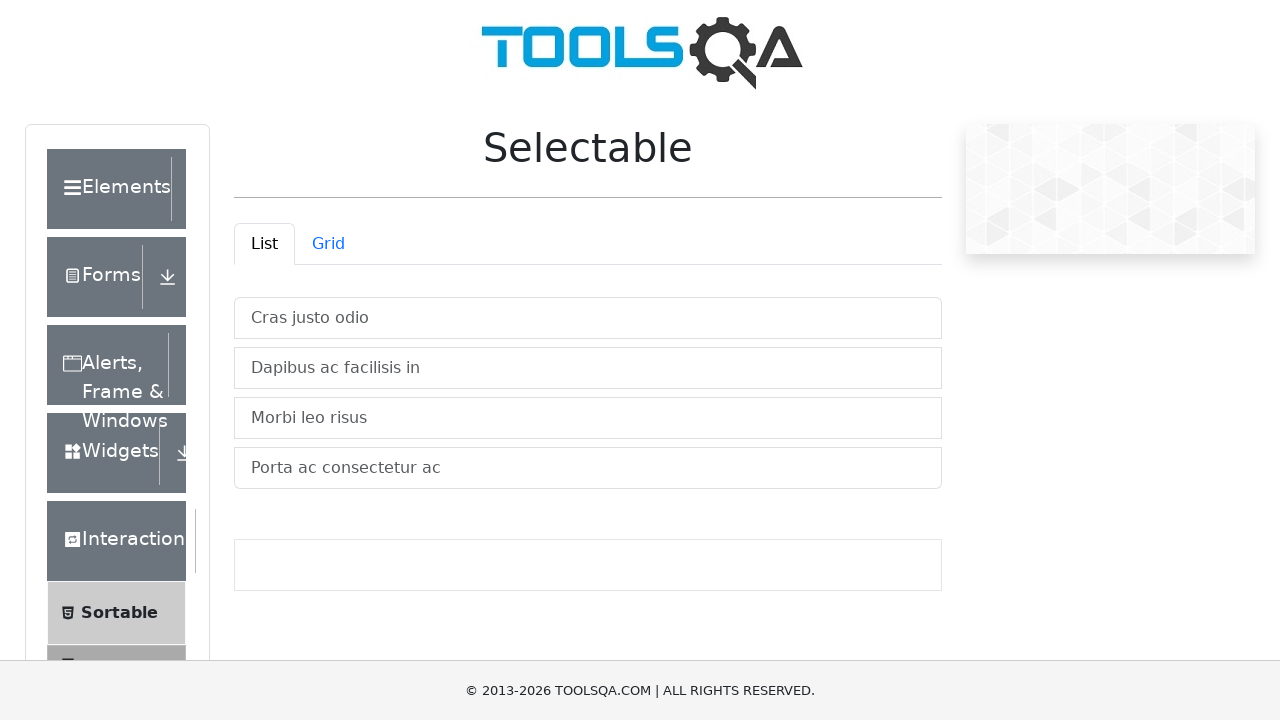

Clicked selectable list item 1 of 4 at (588, 318) on xpath=//*[@id='verticalListContainer']//li >> nth=0
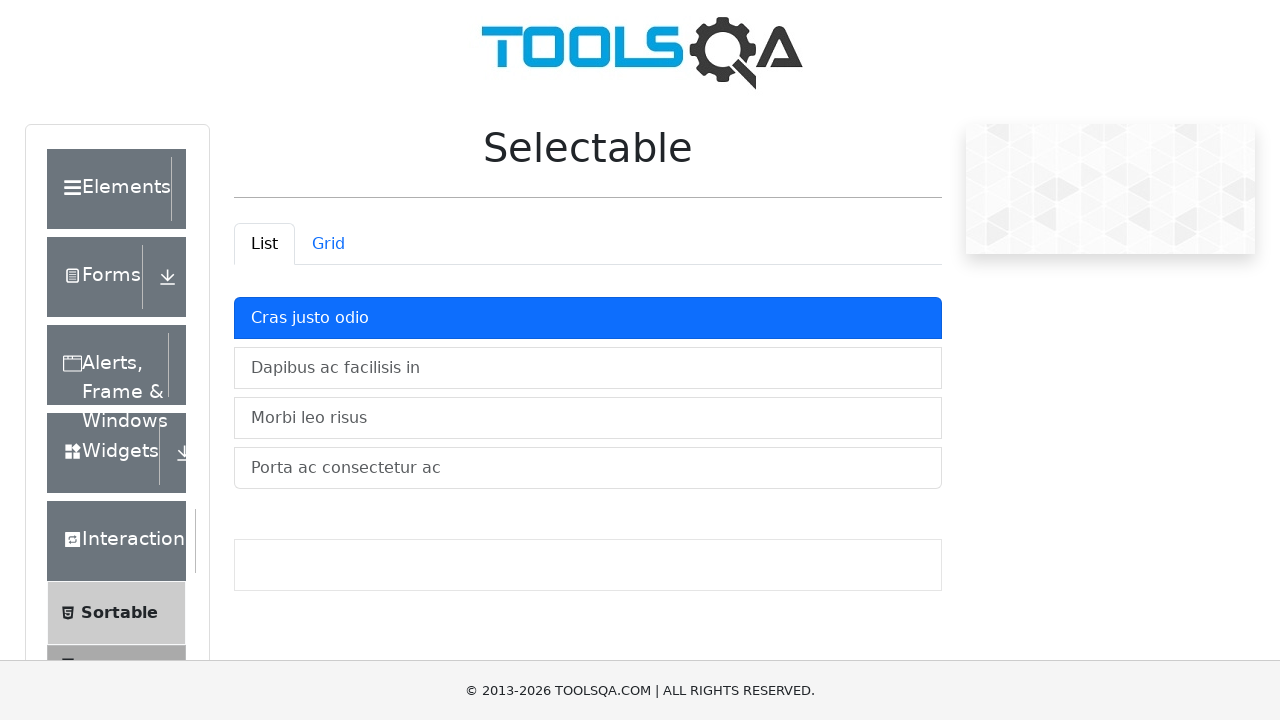

Clicked selectable list item 2 of 4 at (588, 368) on xpath=//*[@id='verticalListContainer']//li >> nth=1
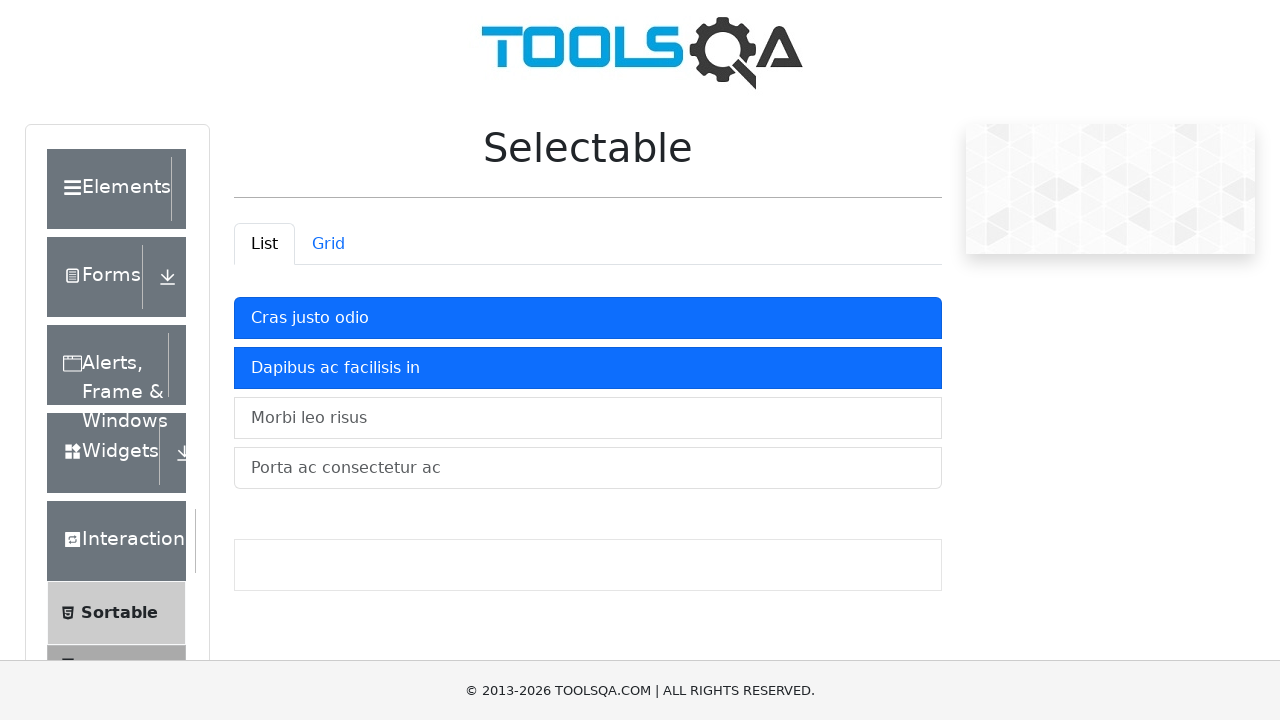

Clicked selectable list item 3 of 4 at (588, 418) on xpath=//*[@id='verticalListContainer']//li >> nth=2
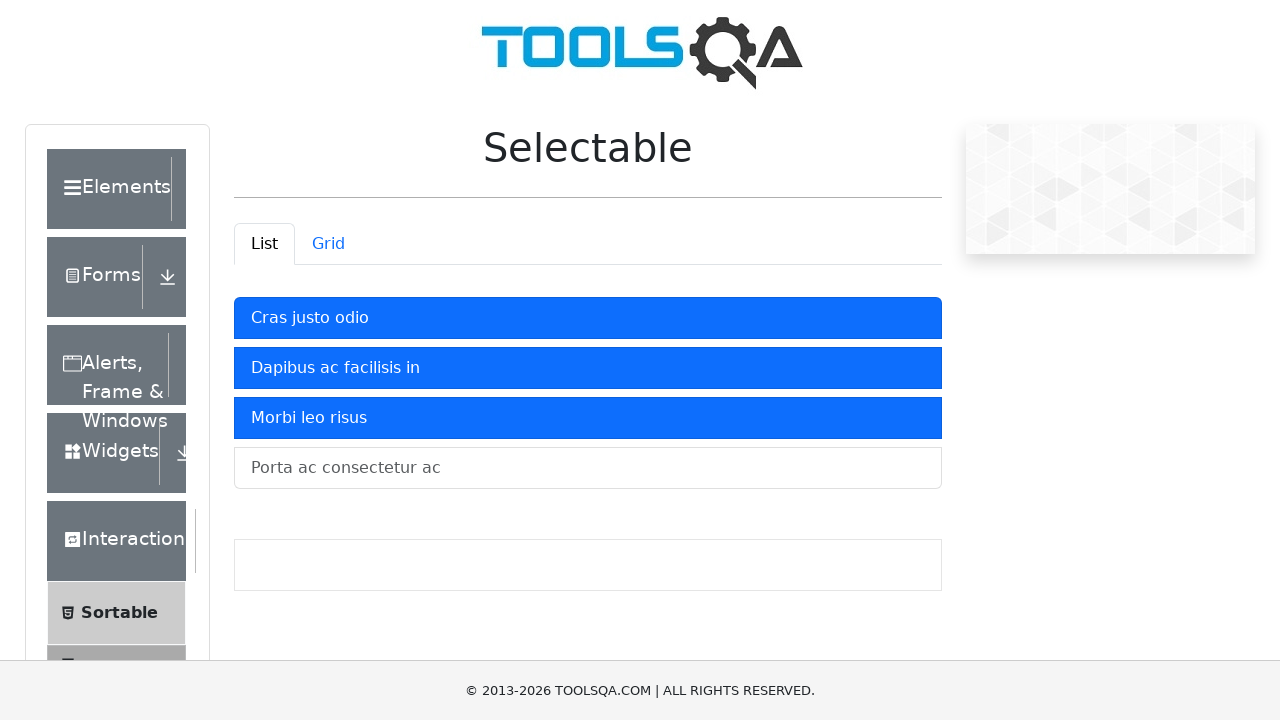

Clicked selectable list item 4 of 4 at (588, 468) on xpath=//*[@id='verticalListContainer']//li >> nth=3
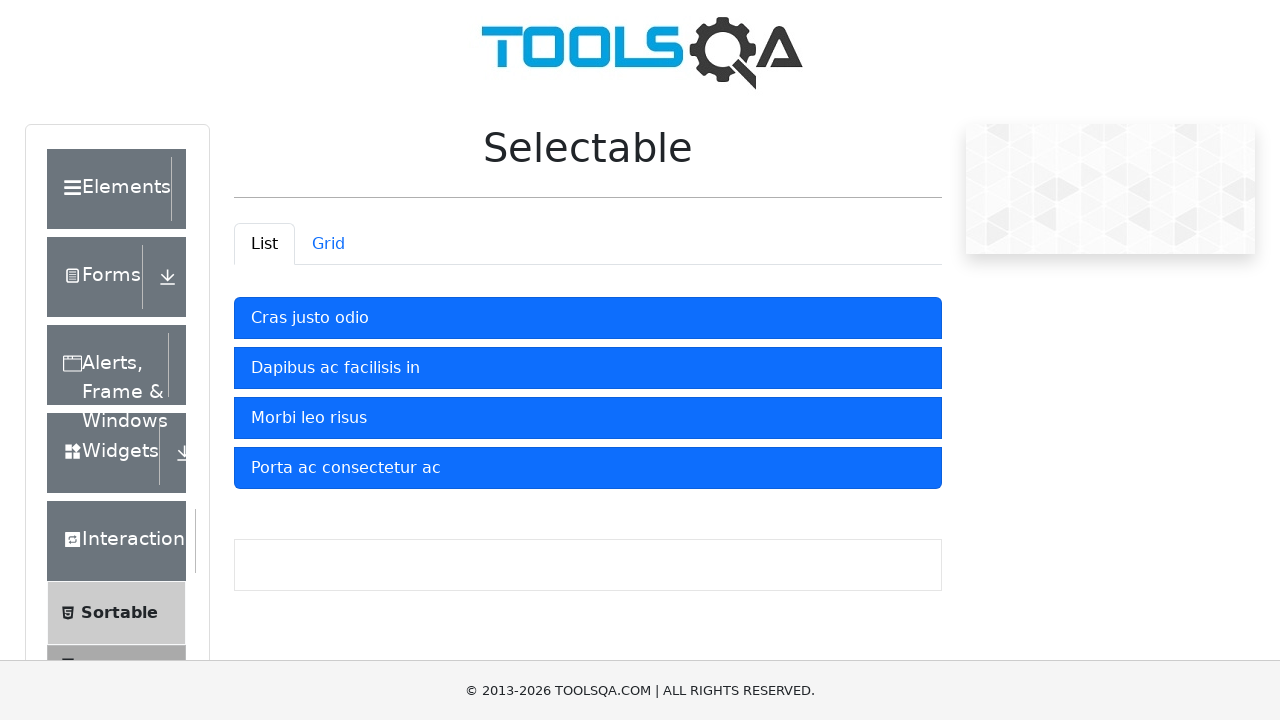

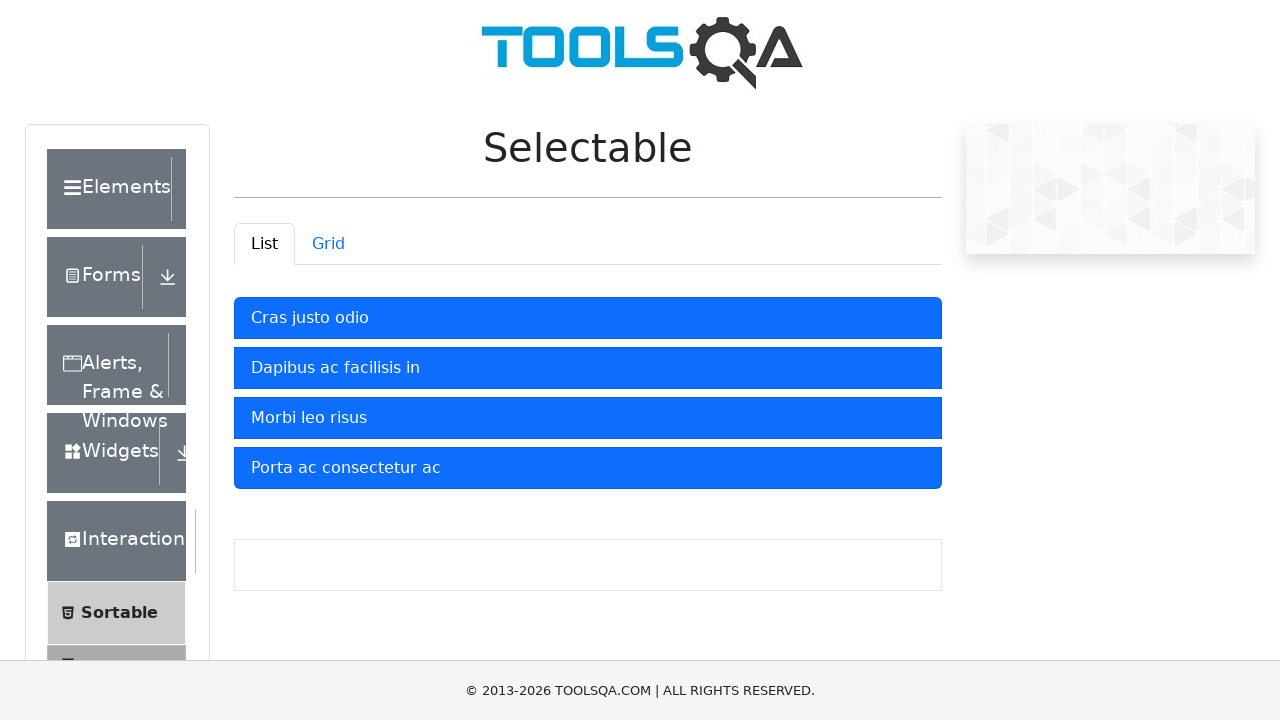